Tests drag and drop functionality by dragging an element from one position and dropping it to another target element within an iframe

Starting URL: https://jqueryui.com/droppable/

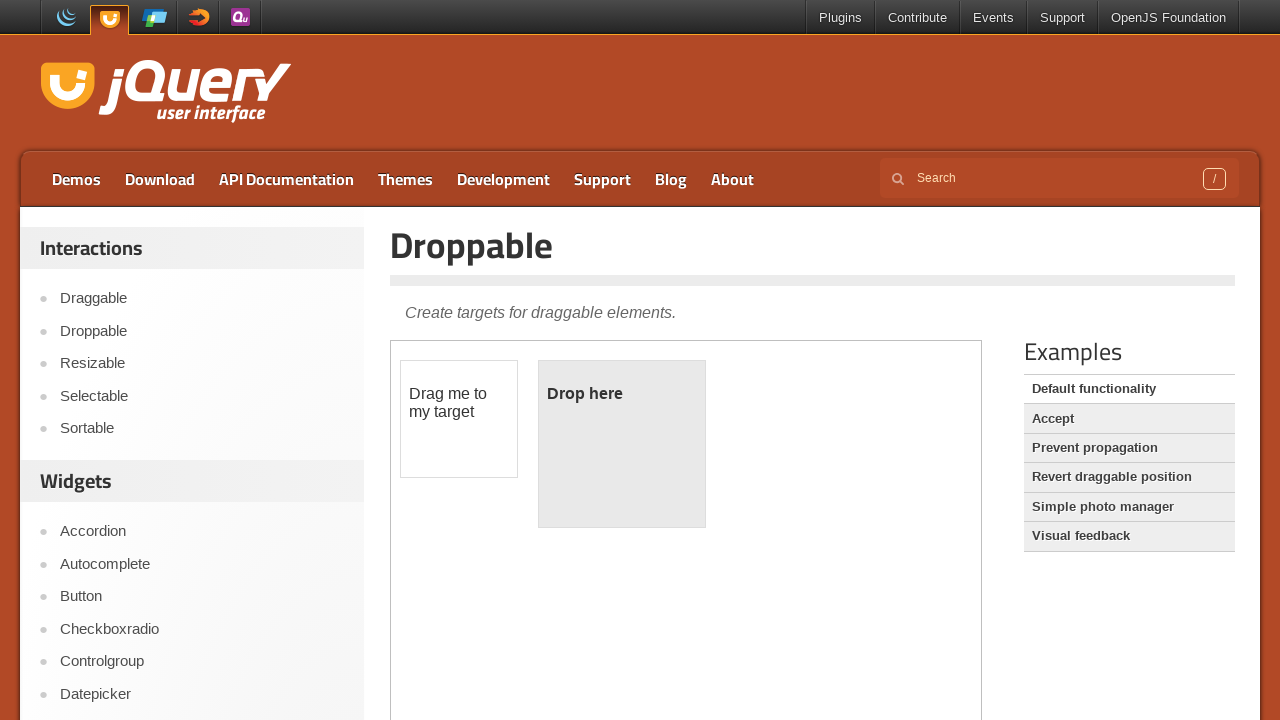

Navigated to jQuery UI droppable demo page
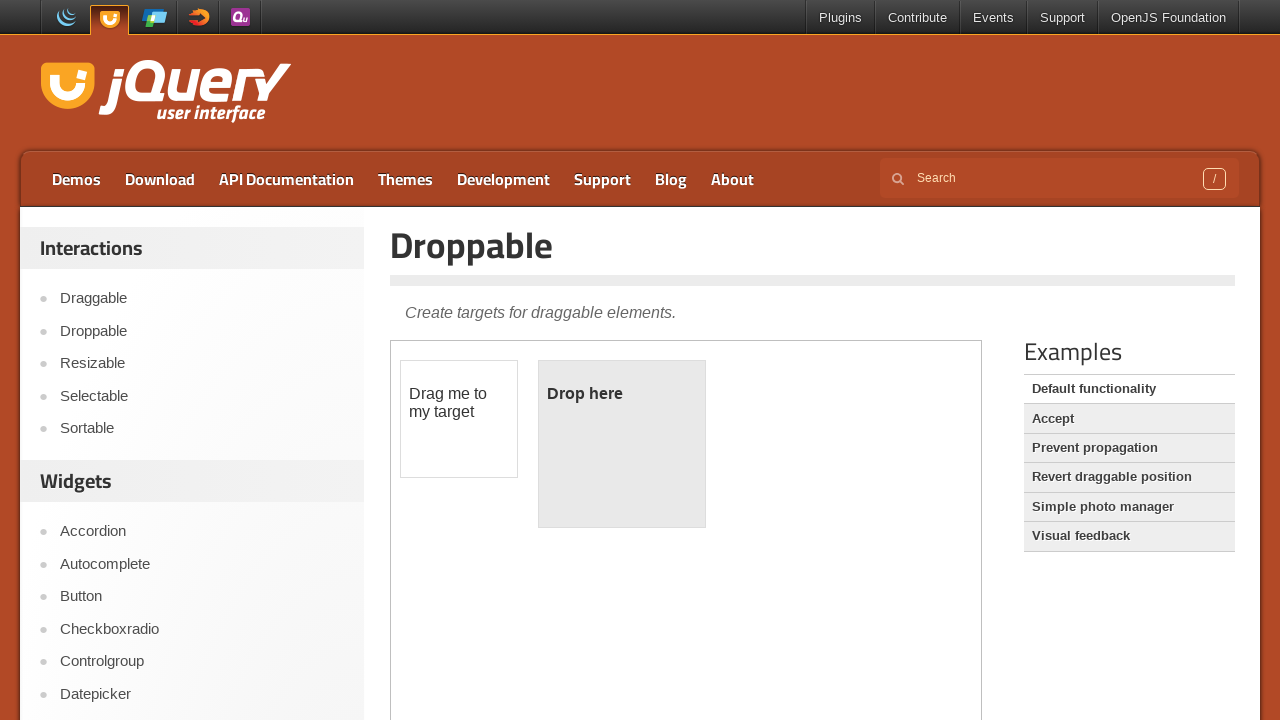

Located the iframe containing drag and drop elements
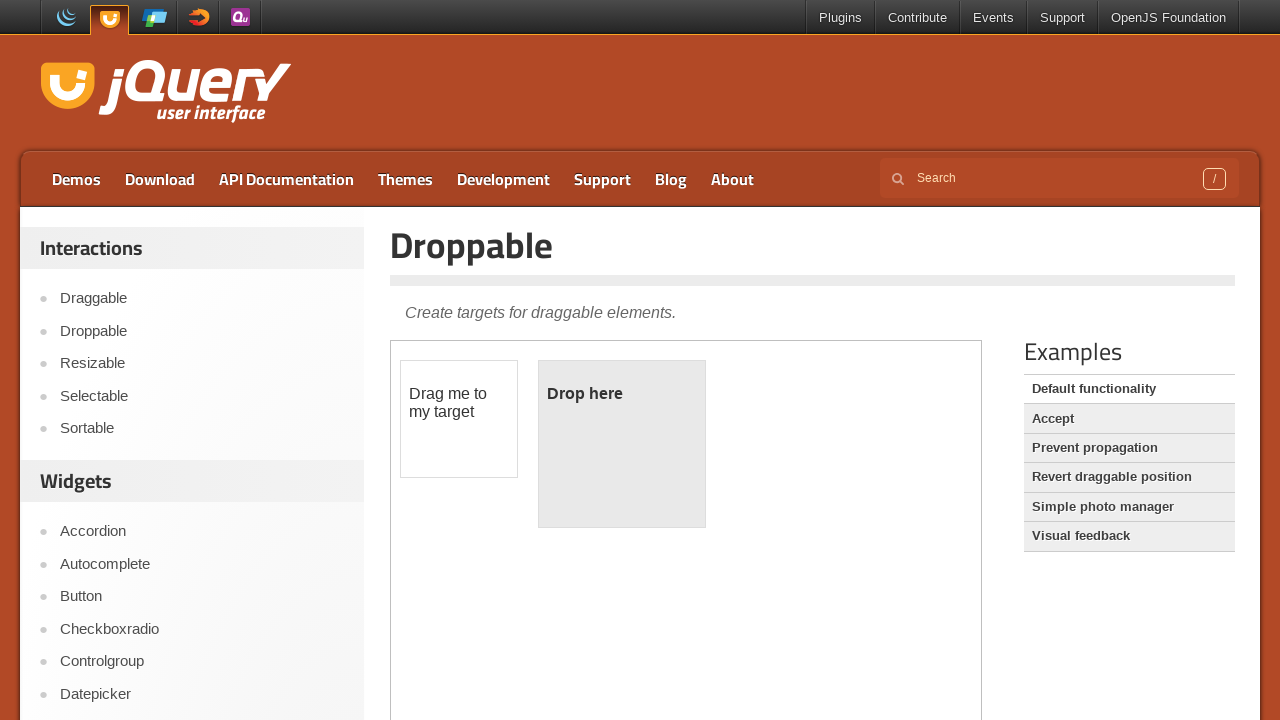

Located the draggable element
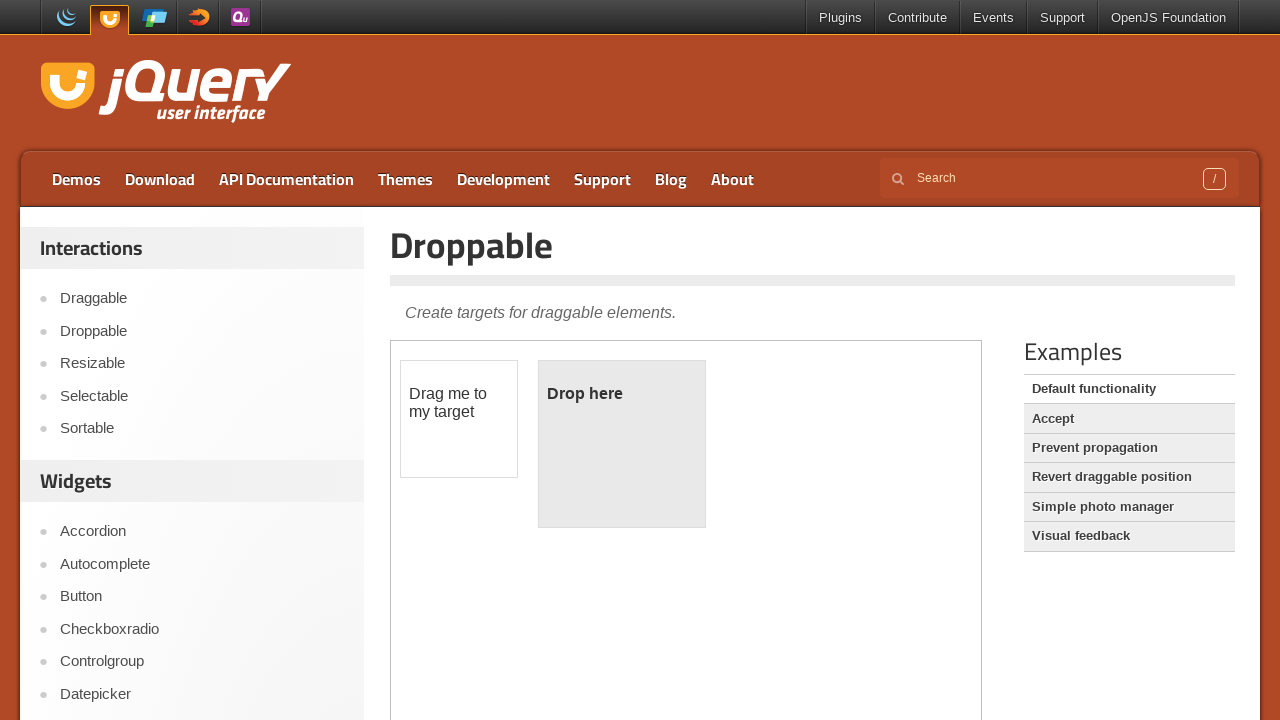

Located the droppable target element
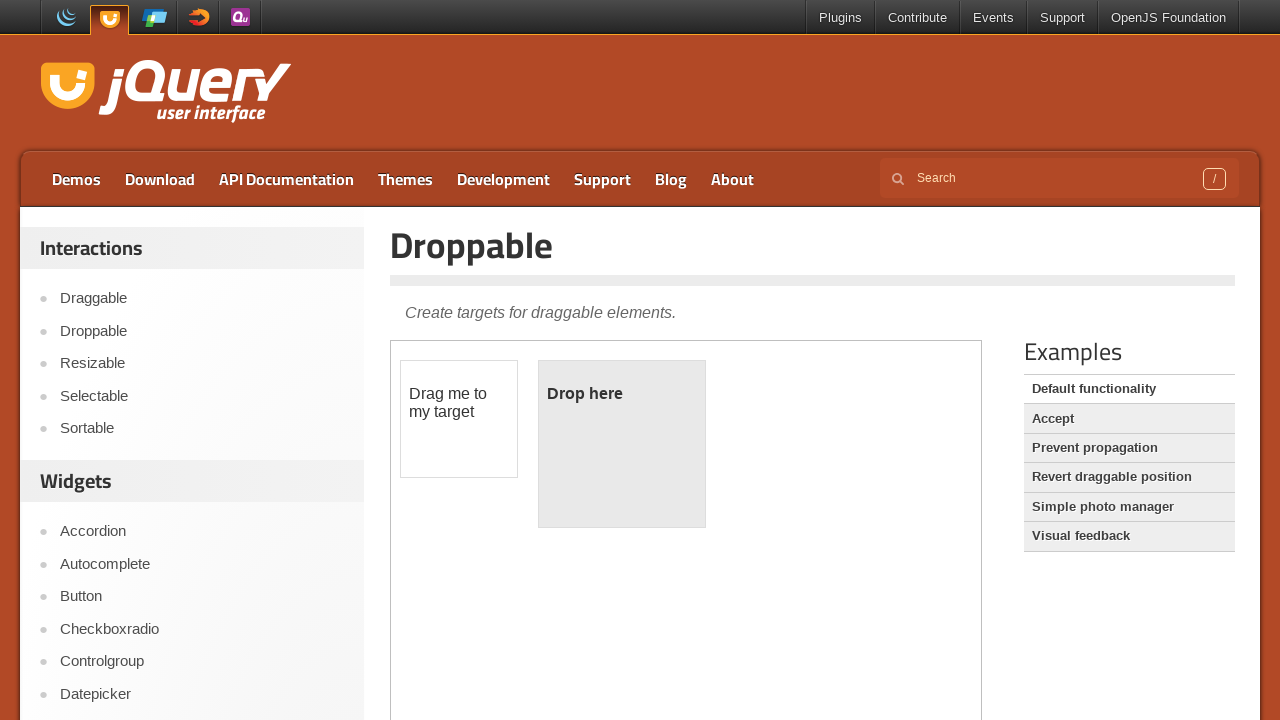

Dragged element from draggable to droppable target at (622, 444)
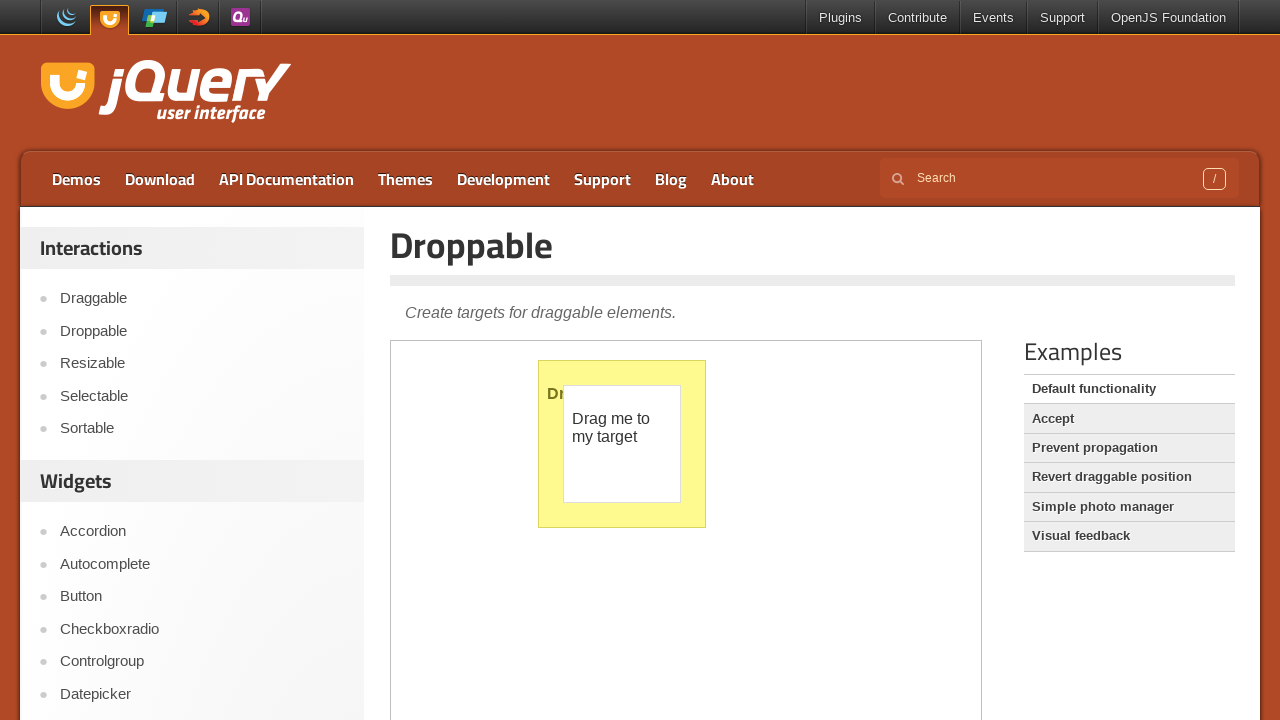

Retrieved text from droppable element after drop
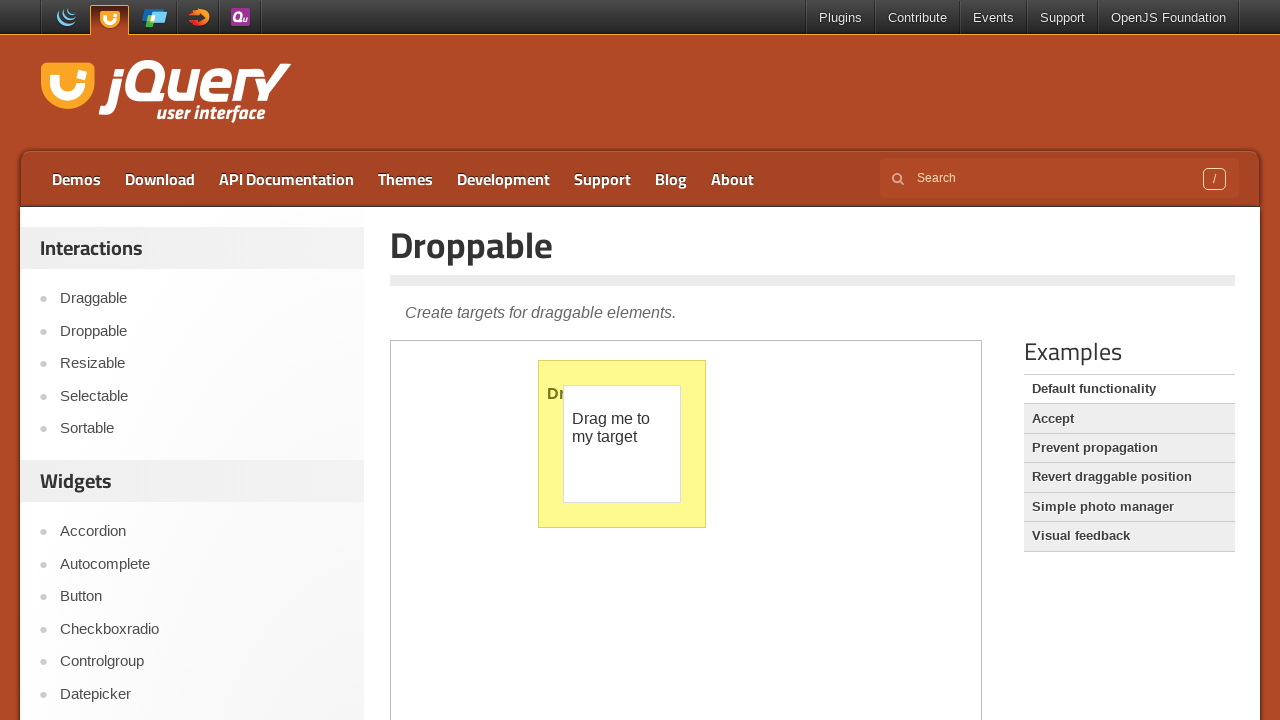

Verified droppable element contains 'Dropped!' text - drag and drop successful
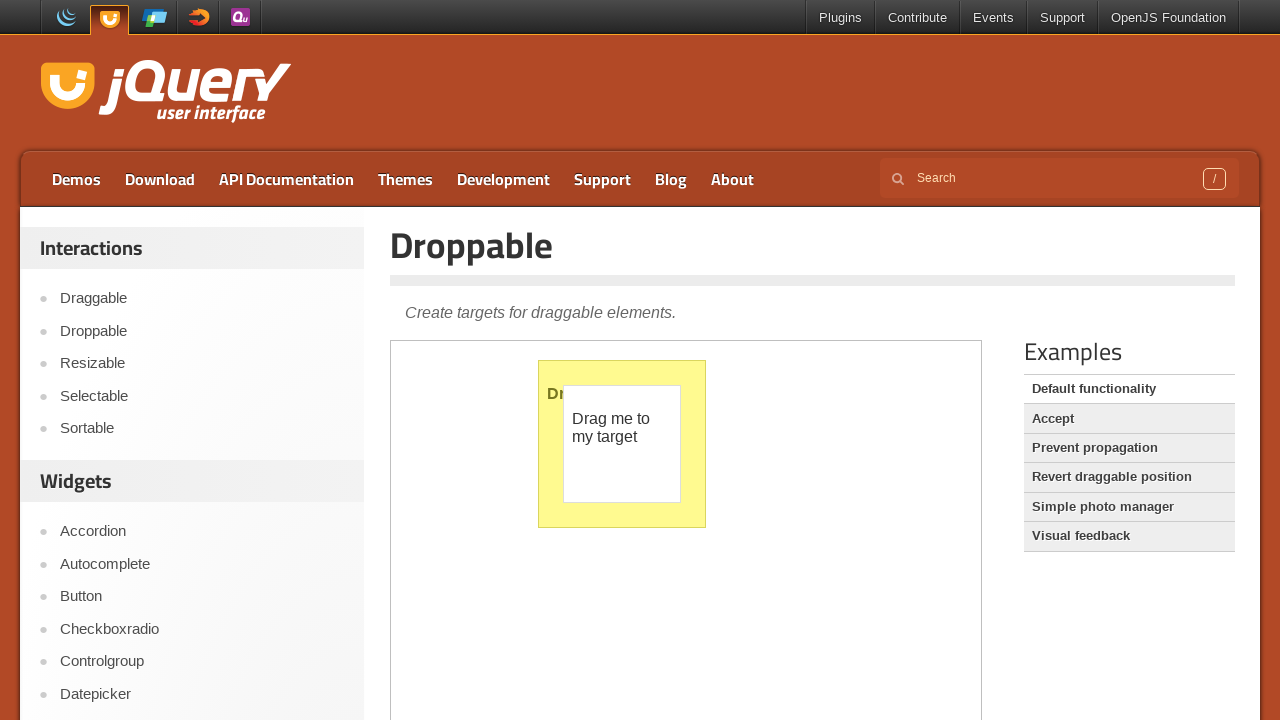

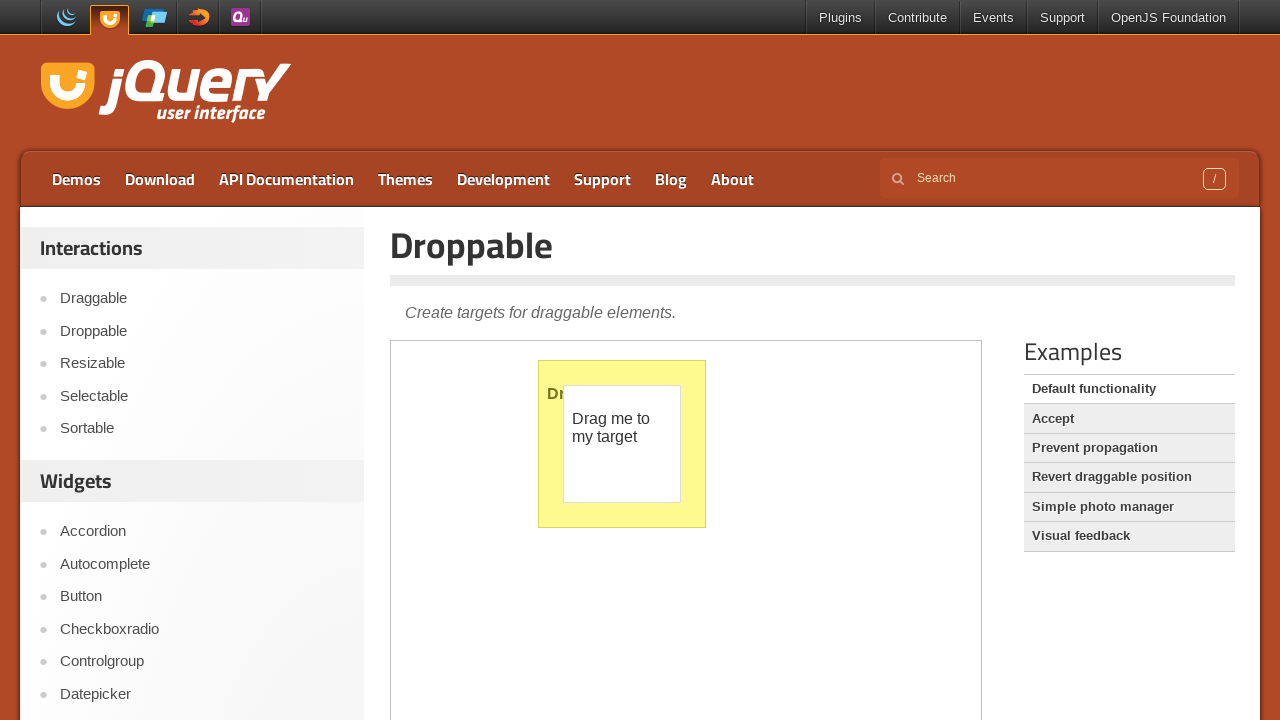